Tests that the currently applied filter is highlighted in the UI

Starting URL: https://demo.playwright.dev/todomvc

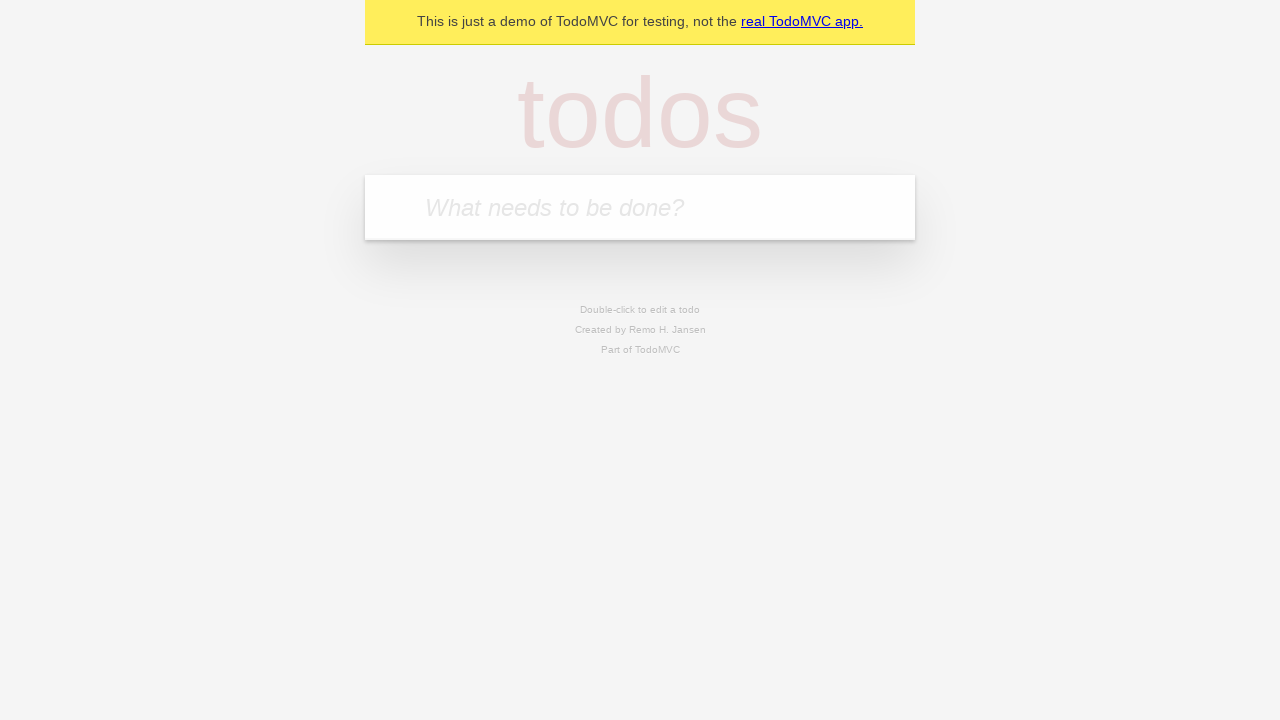

Filled new todo input with 'buy some cheese' on .new-todo
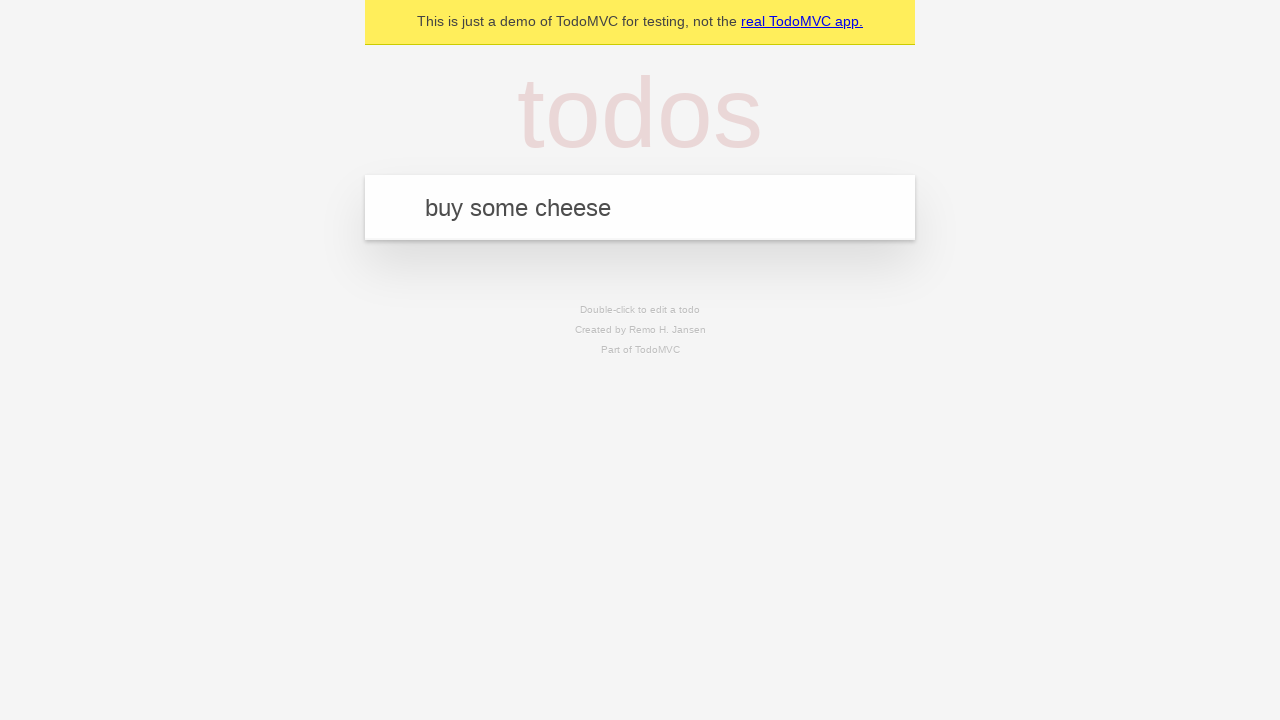

Pressed Enter to add first todo on .new-todo
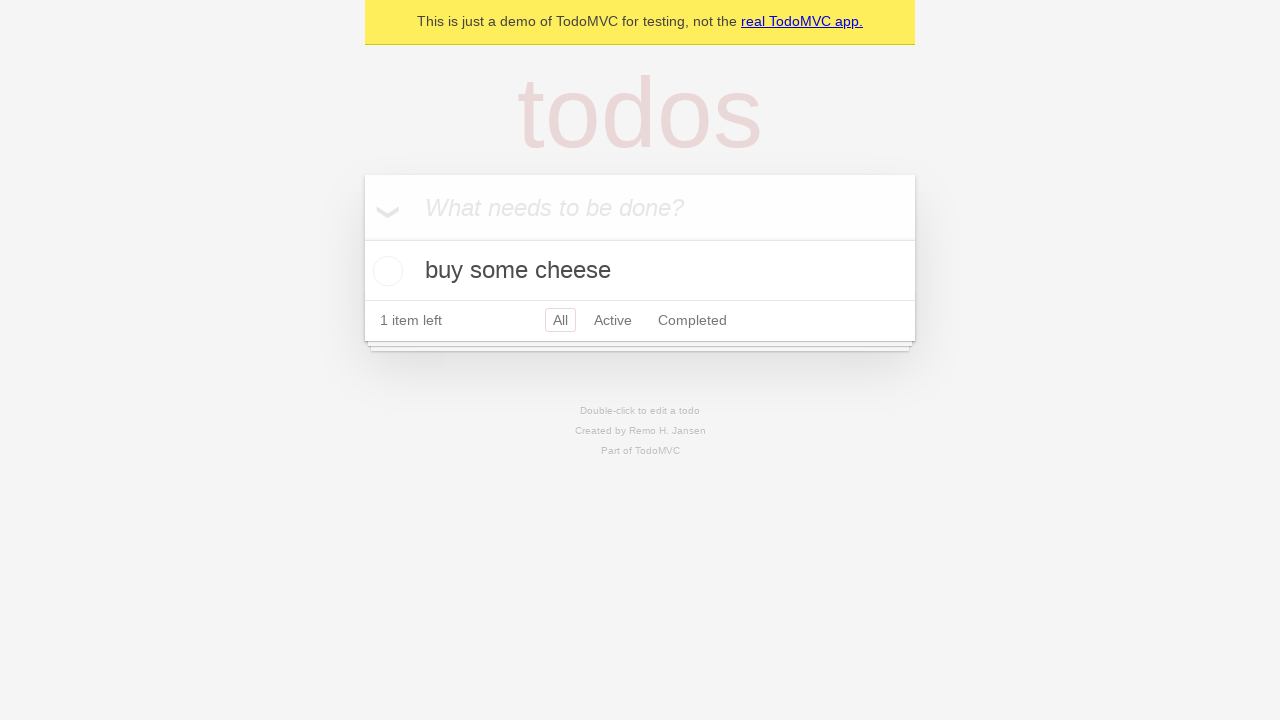

Filled new todo input with 'feed the cat' on .new-todo
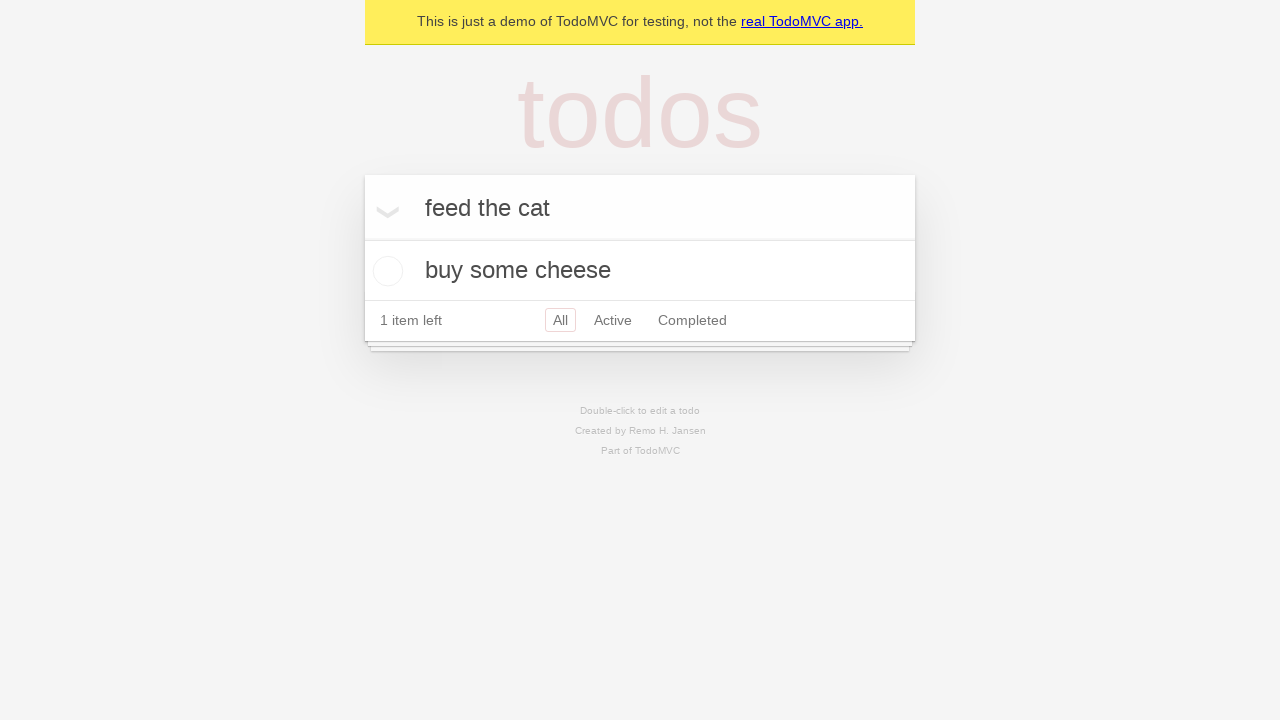

Pressed Enter to add second todo on .new-todo
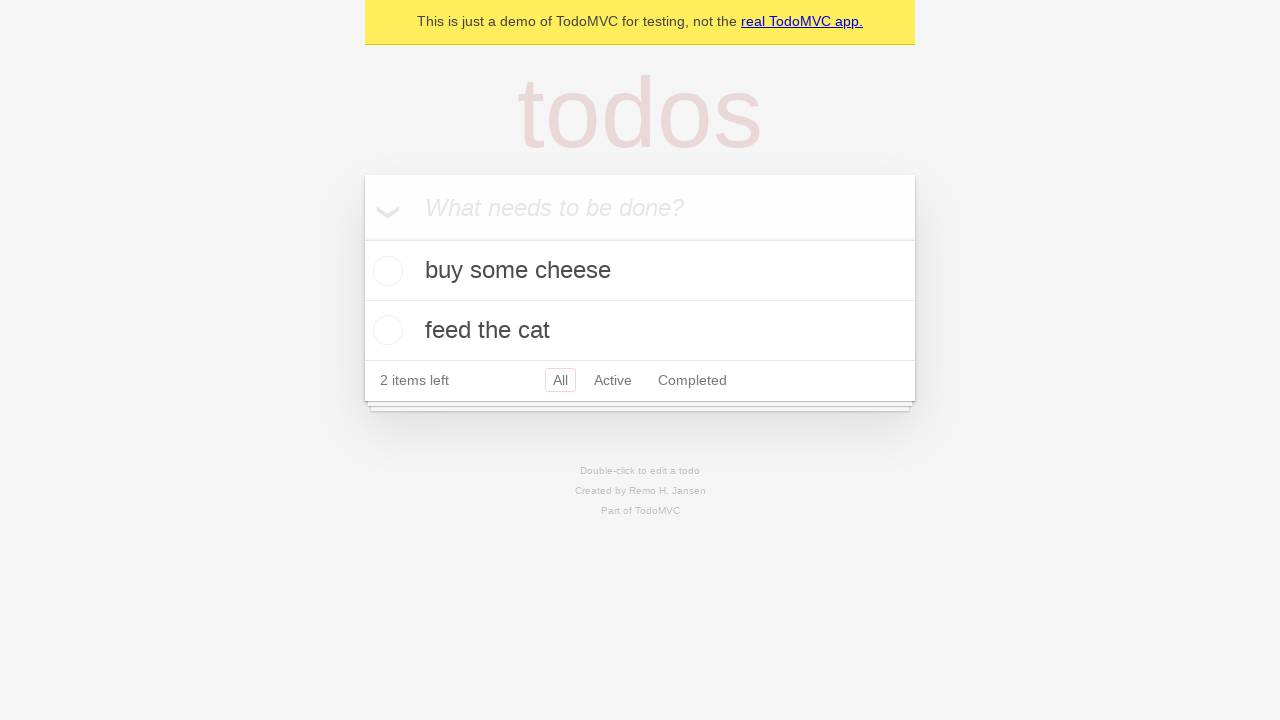

Filled new todo input with 'book a doctors appointment' on .new-todo
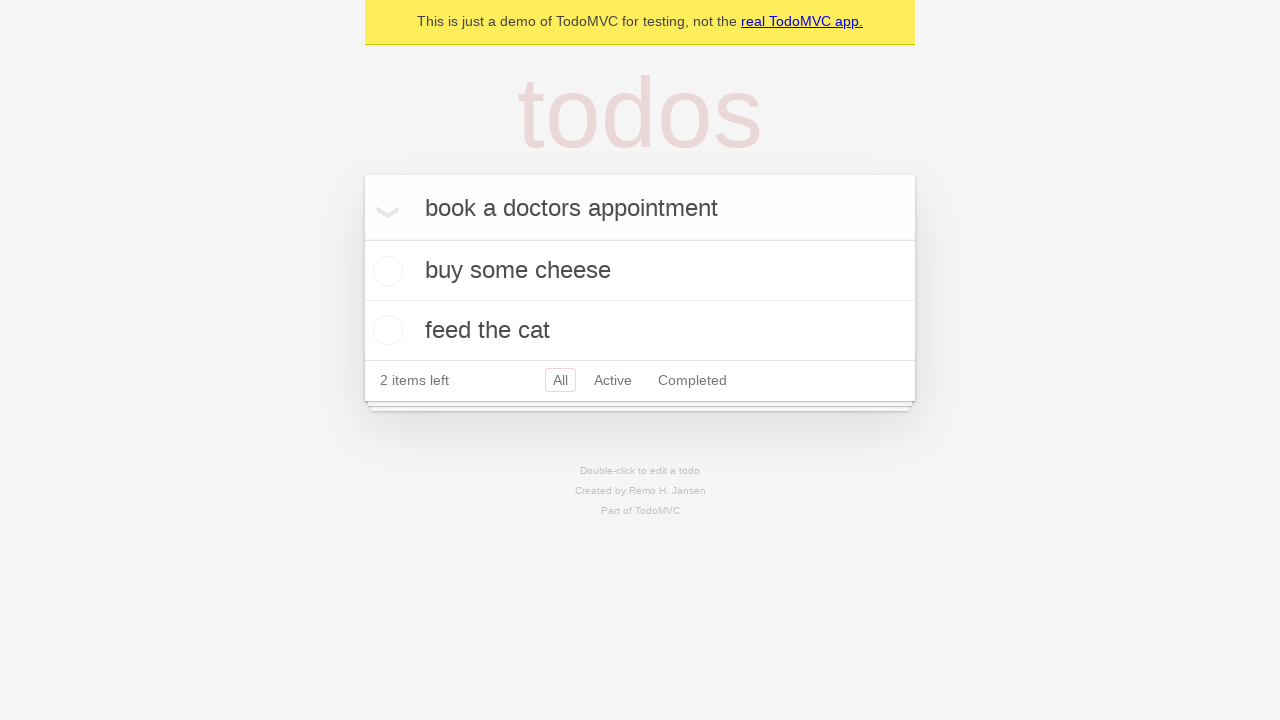

Pressed Enter to add third todo on .new-todo
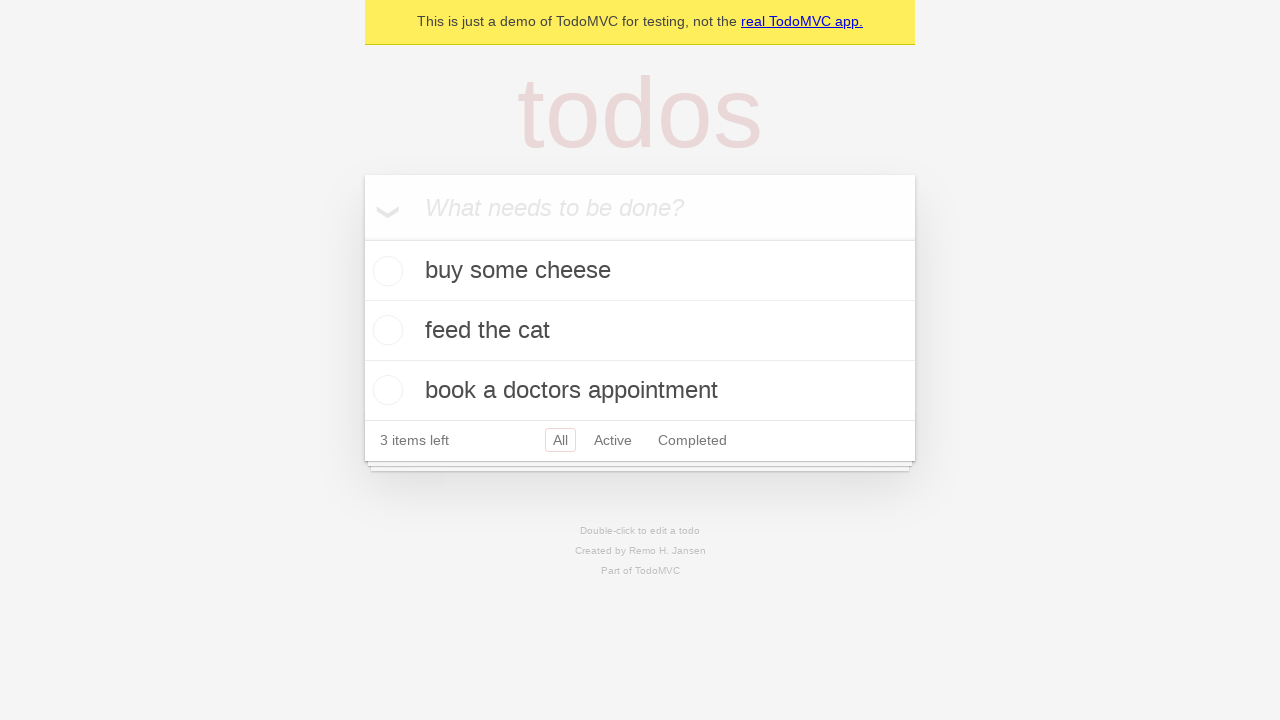

Waited for all three todos to be added to the list
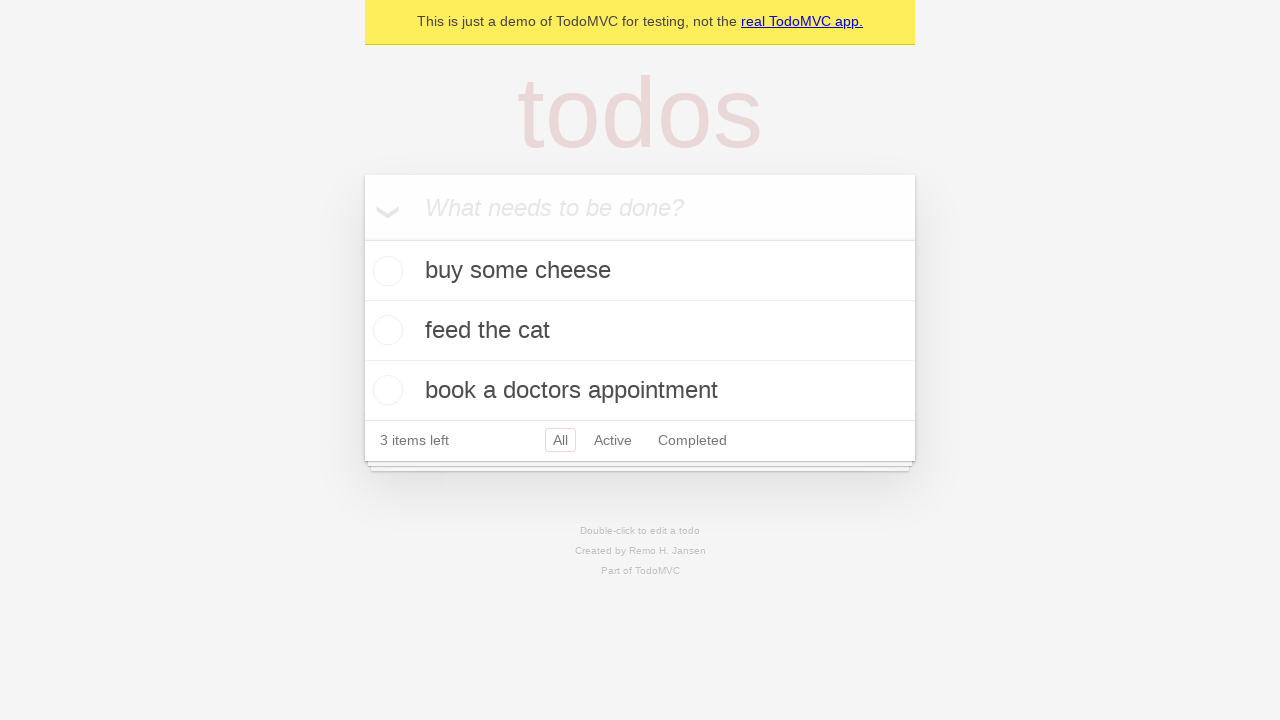

Clicked Active filter at (613, 440) on .filters >> text=Active
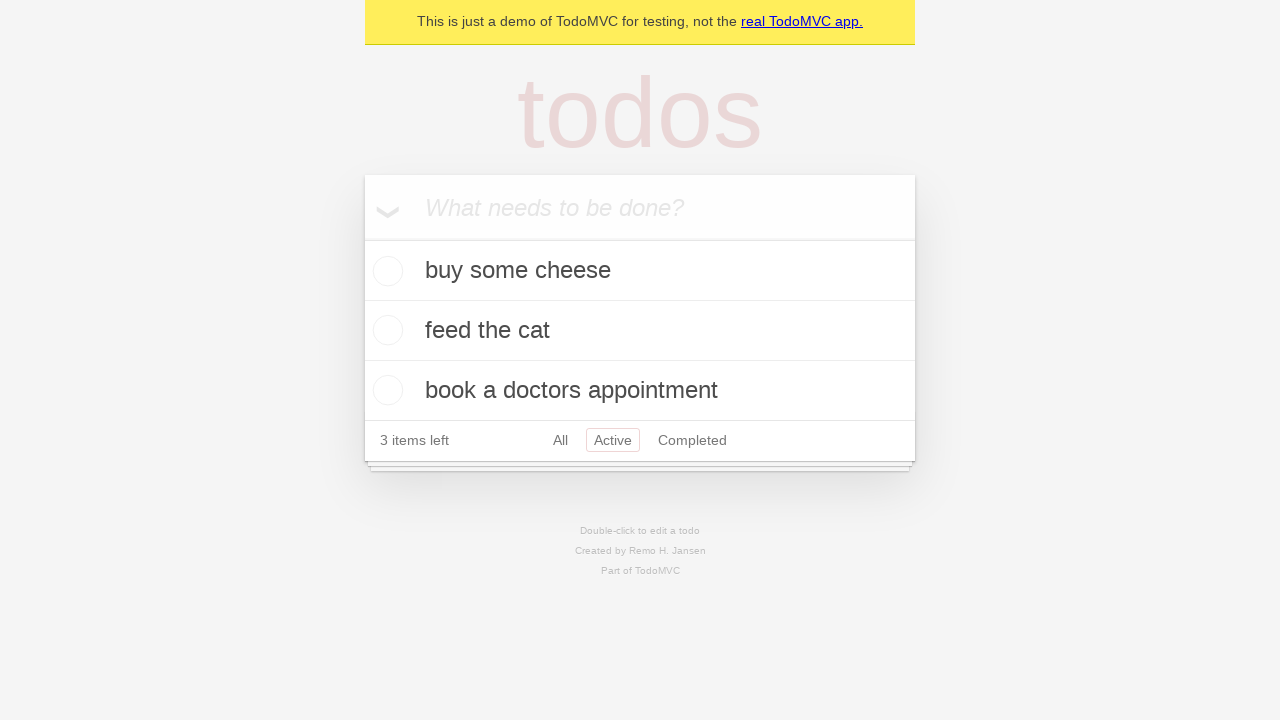

Clicked Completed filter to verify highlight on currently applied filter at (692, 440) on .filters >> text=Completed
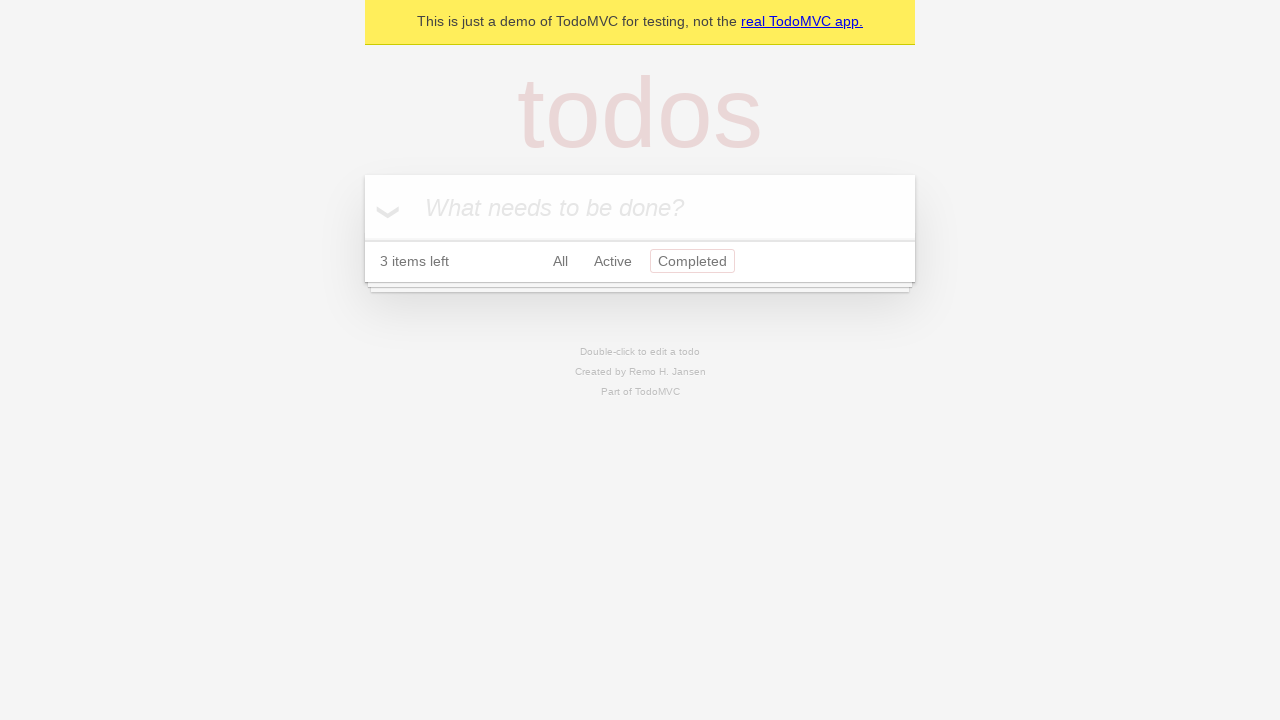

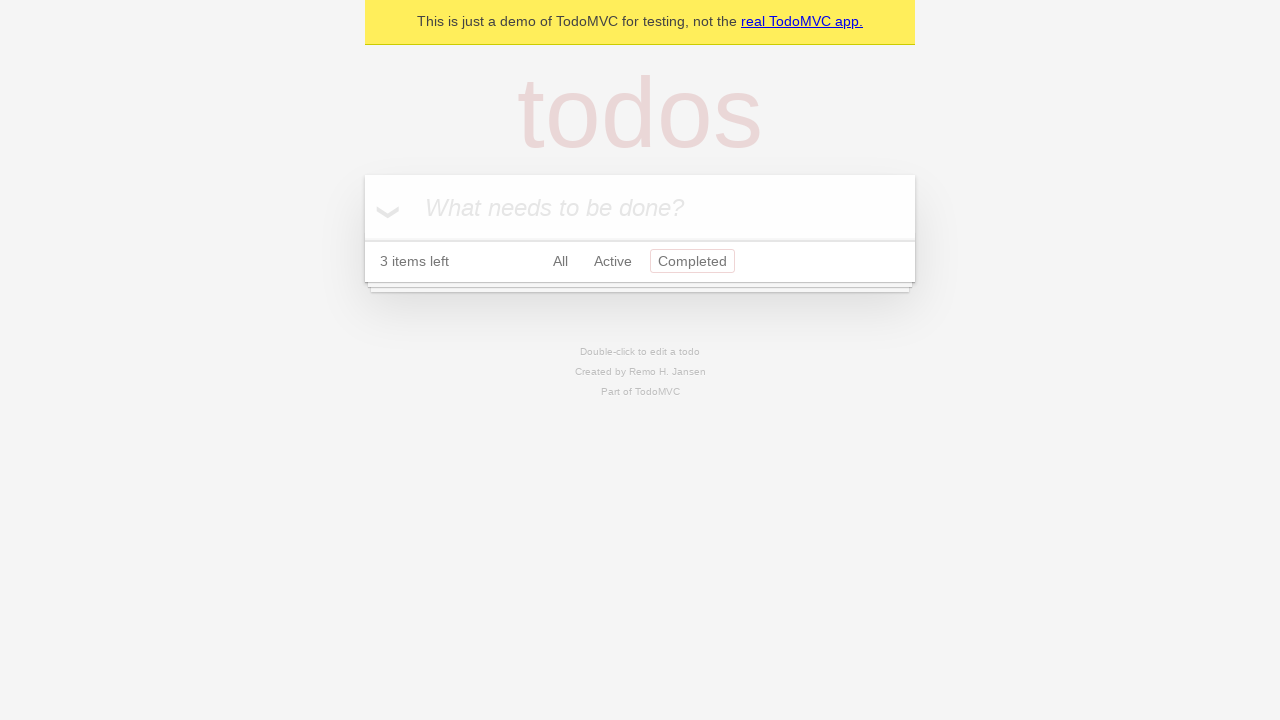